Opens YouTube homepage and maximizes the browser window to full screen

Starting URL: https://www.youtube.com/

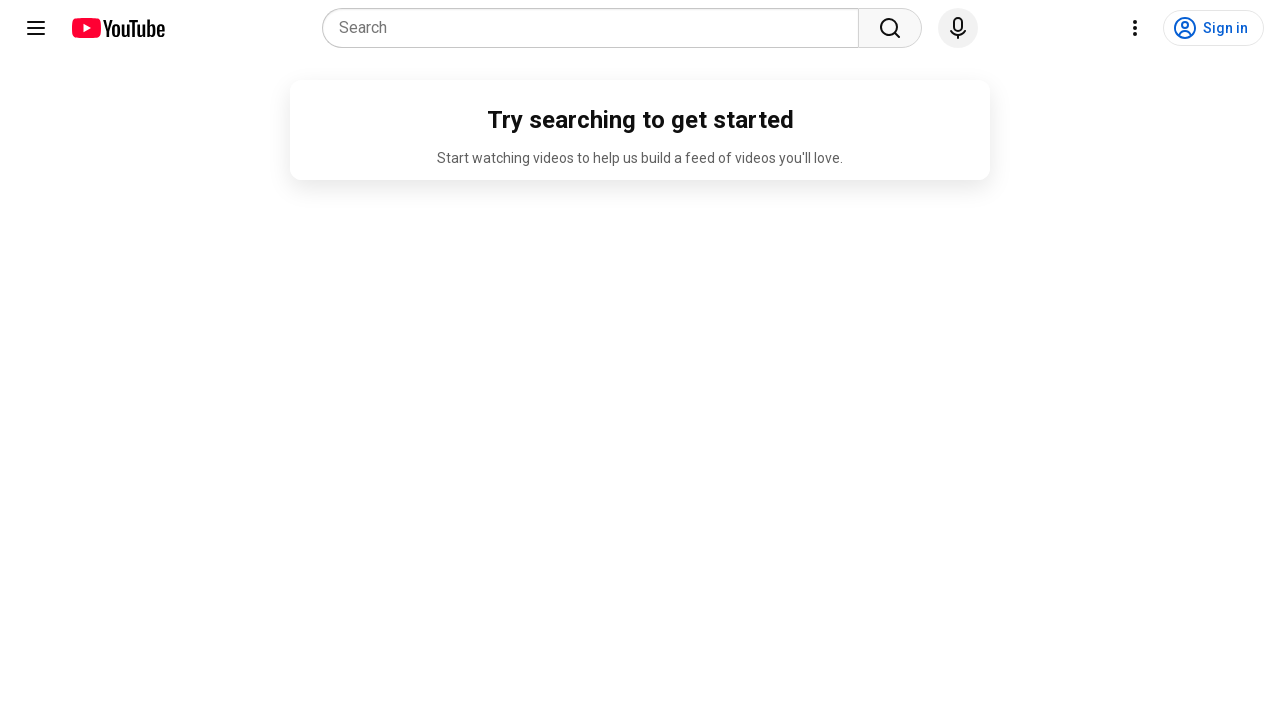

Set viewport size to 1920x1080 to maximize browser window
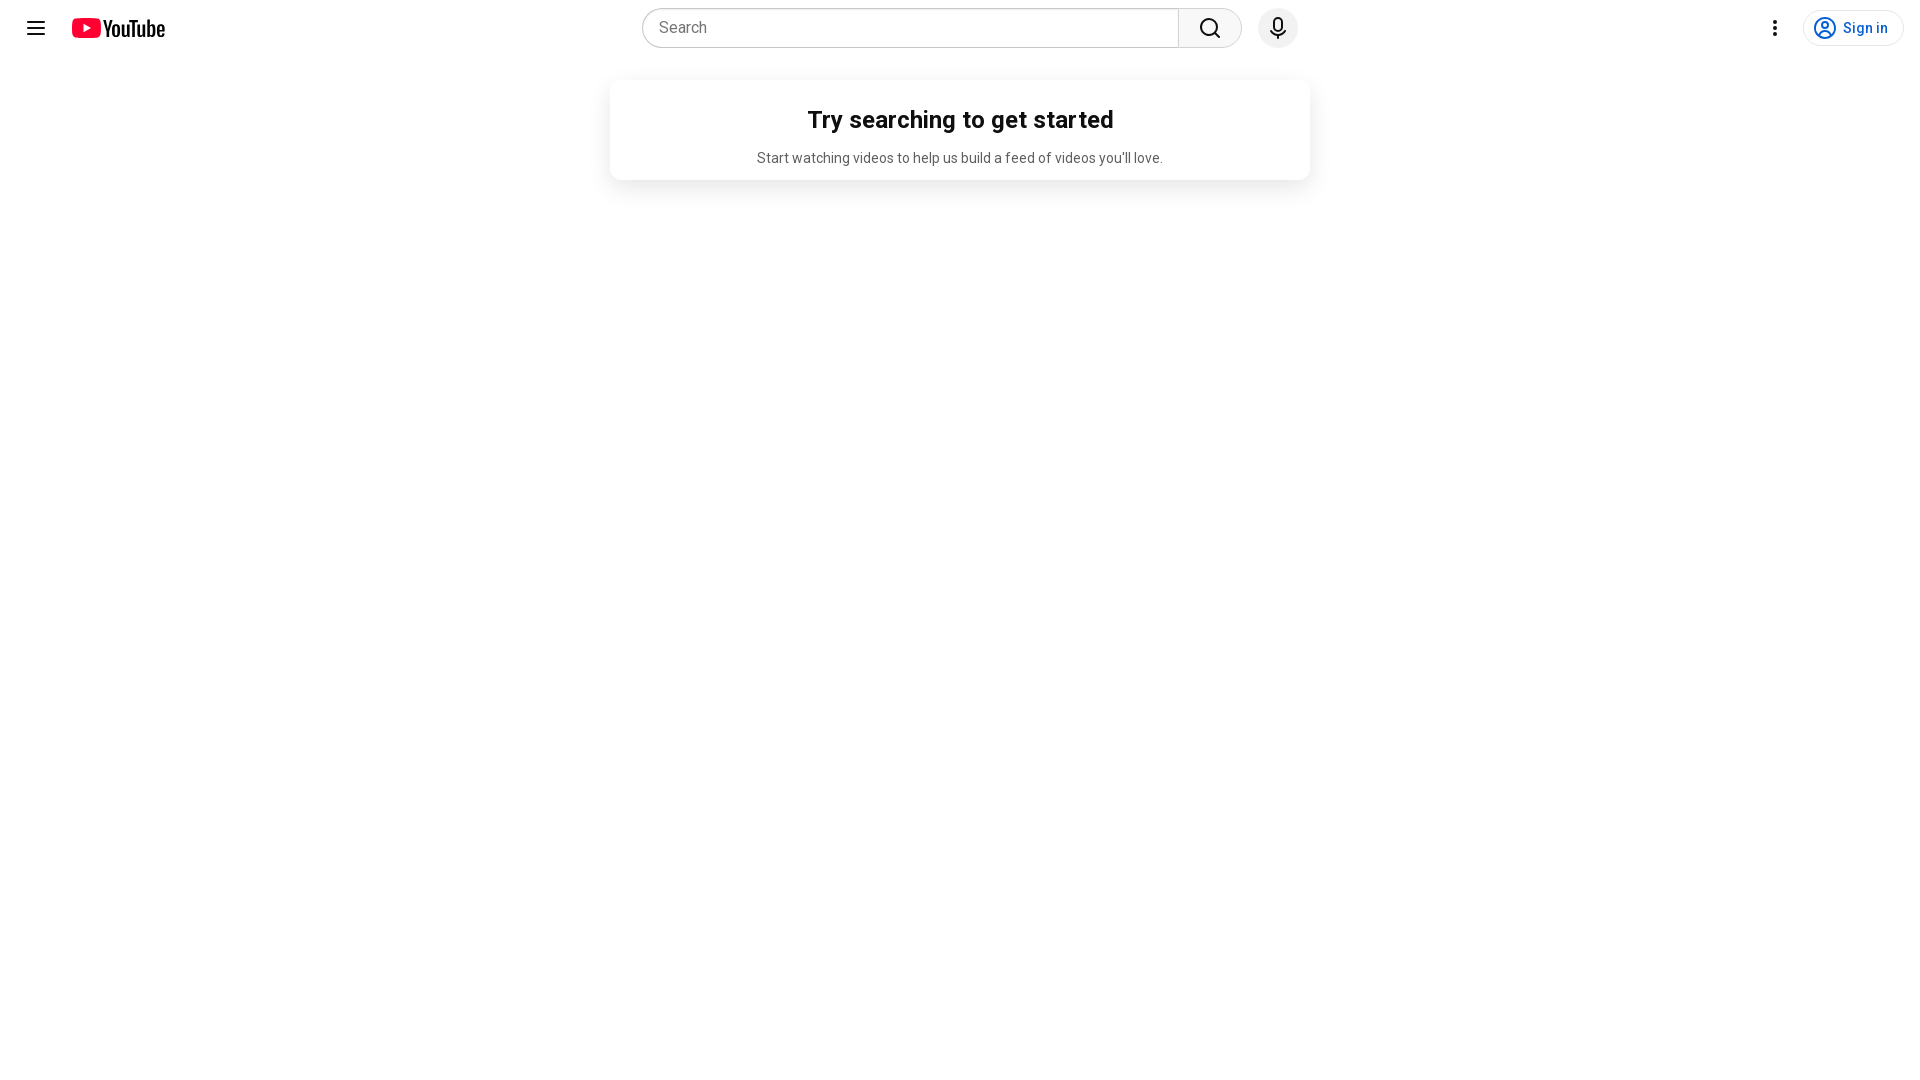

YouTube homepage fully loaded (domcontentloaded)
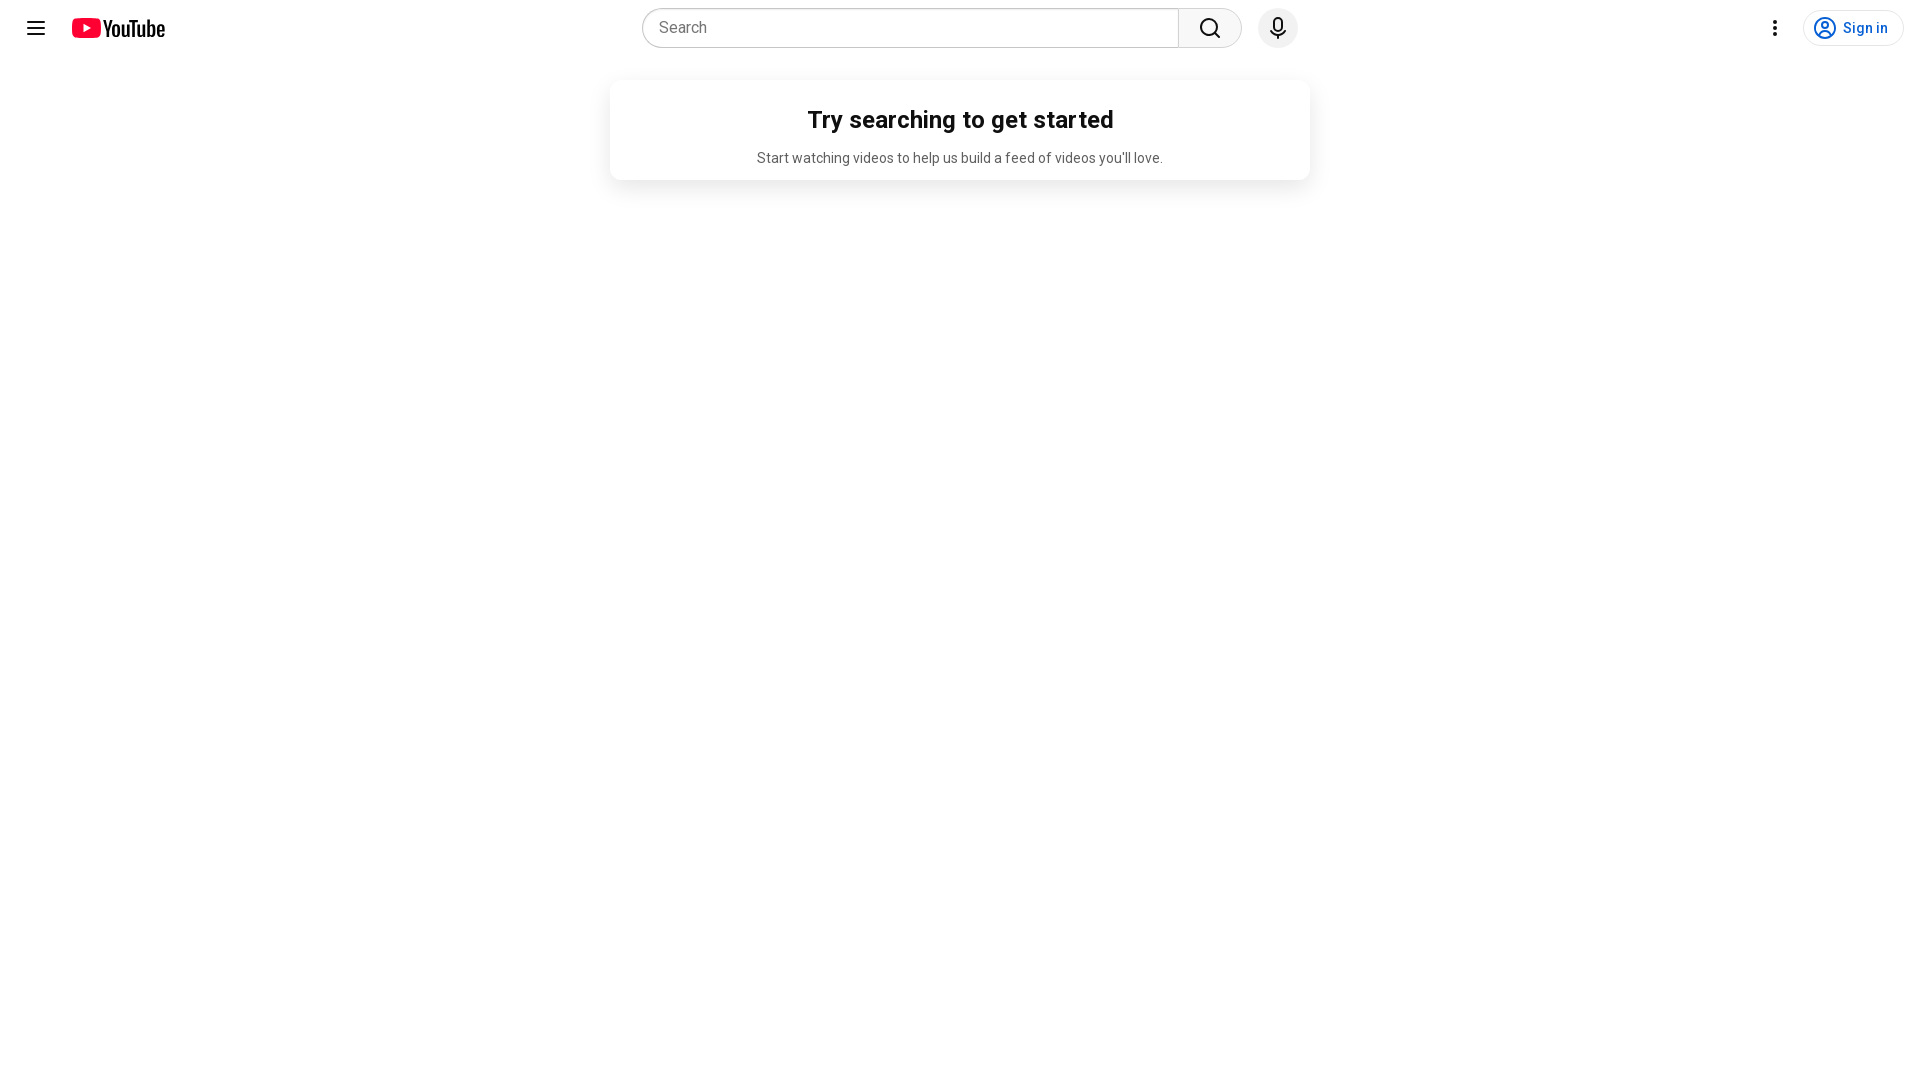

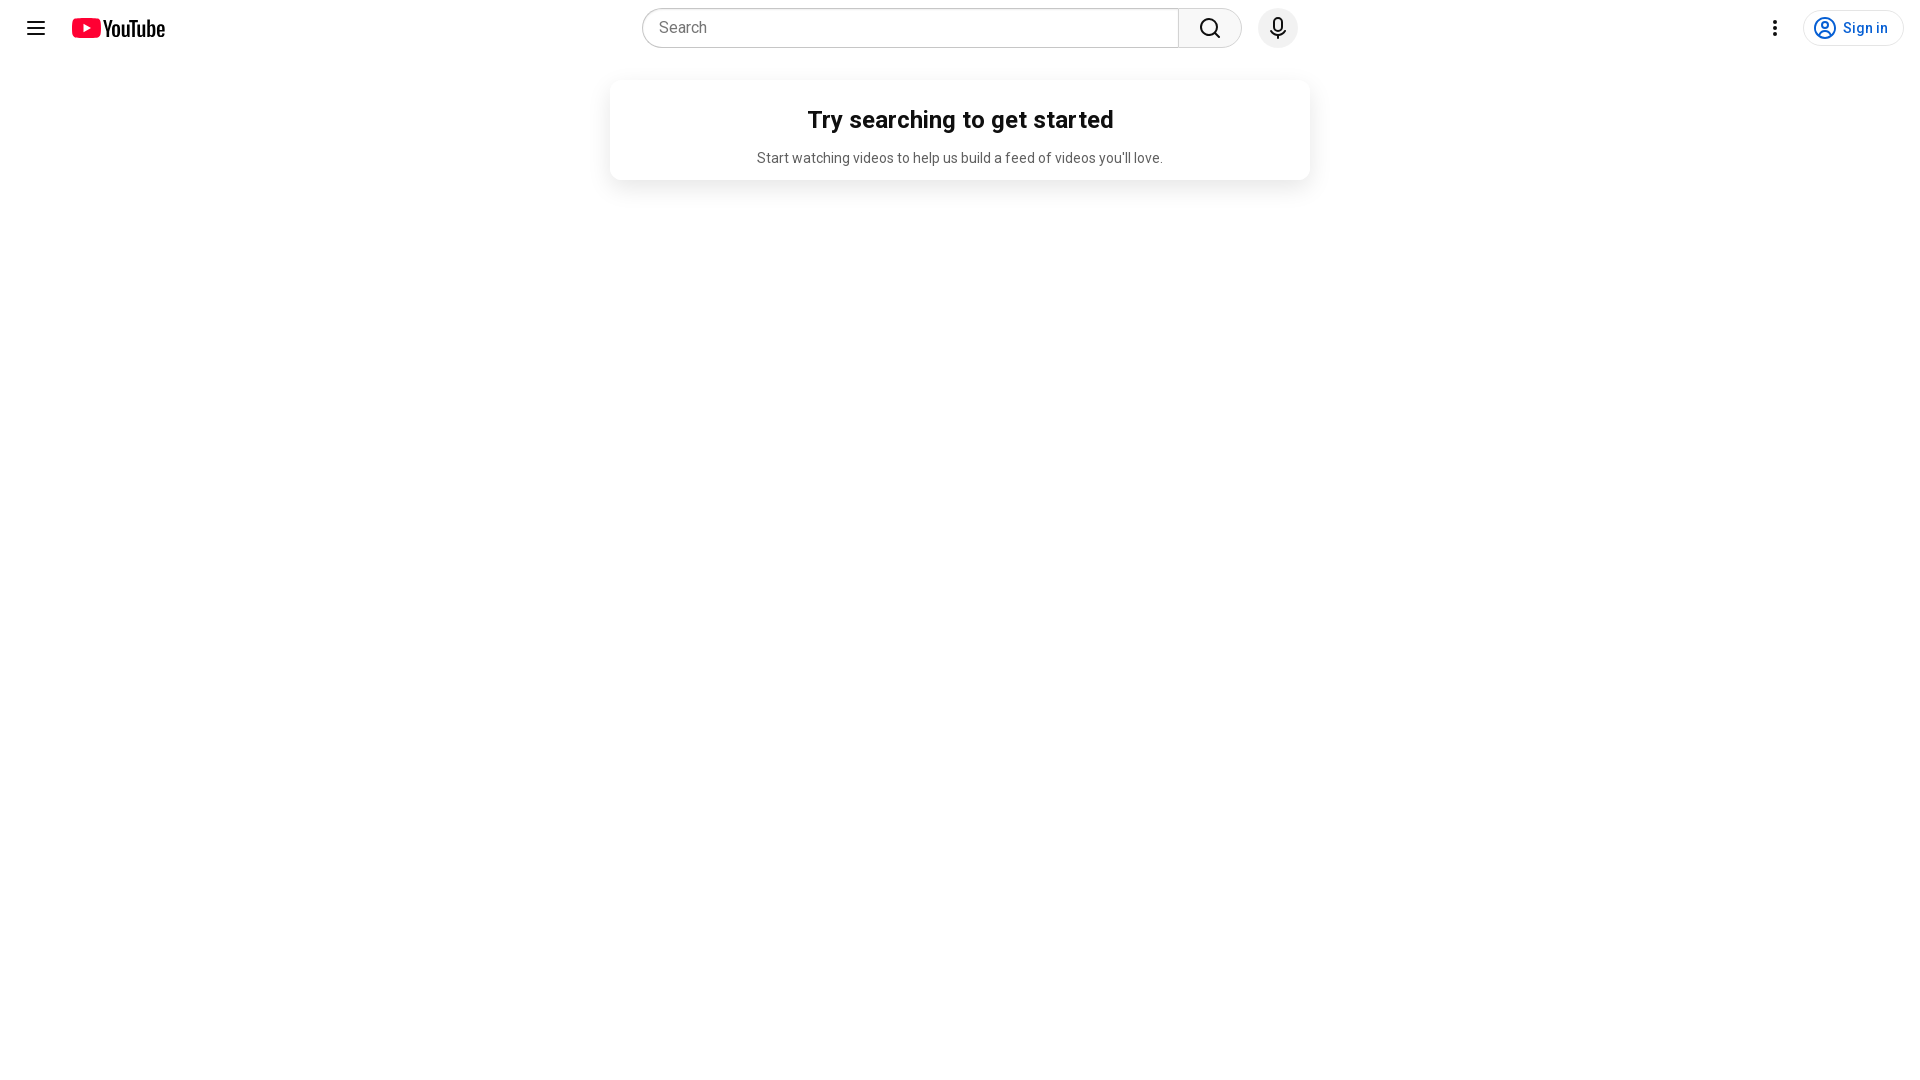